Tests iframe interaction by clicking on the iFrame tab, switching into an iframe, entering text in a search field inside the iframe, then switching back to the main page and clearing a search field

Starting URL: https://www.globalsqa.com/demo-site/frames-and-windows/

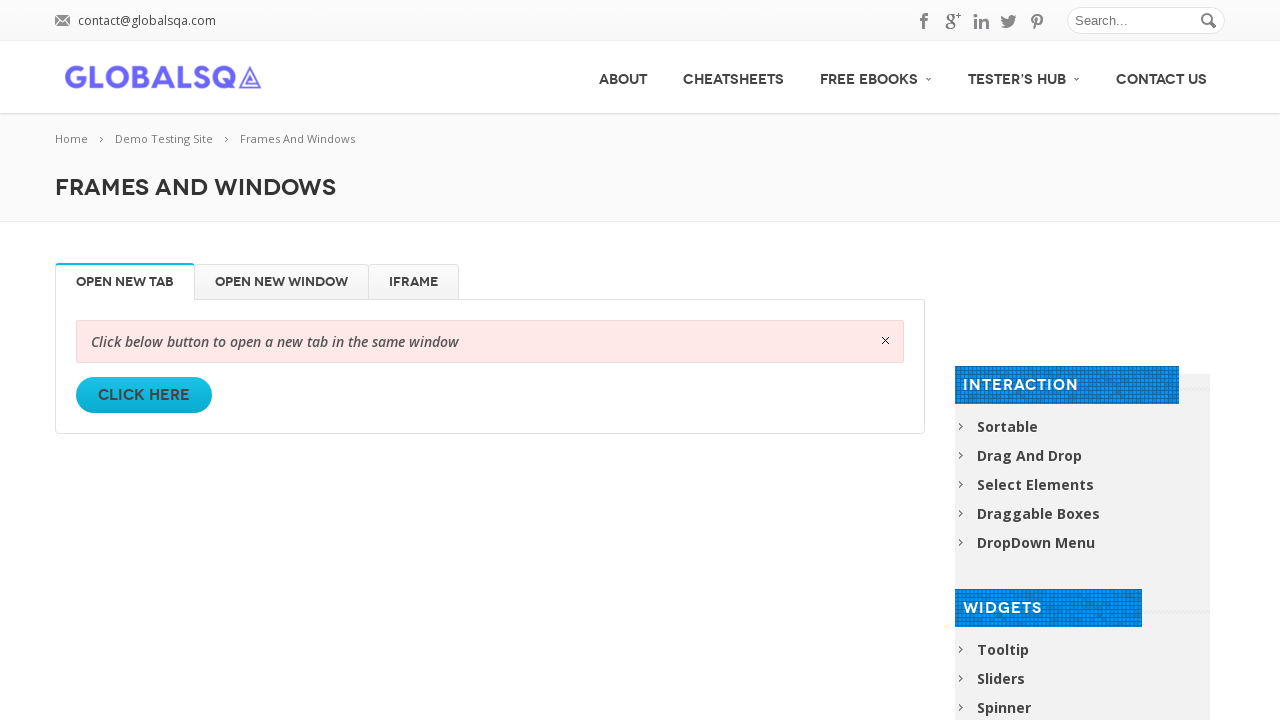

Clicked on the iFrame tab at (414, 282) on xpath=//li[.='iFrame']
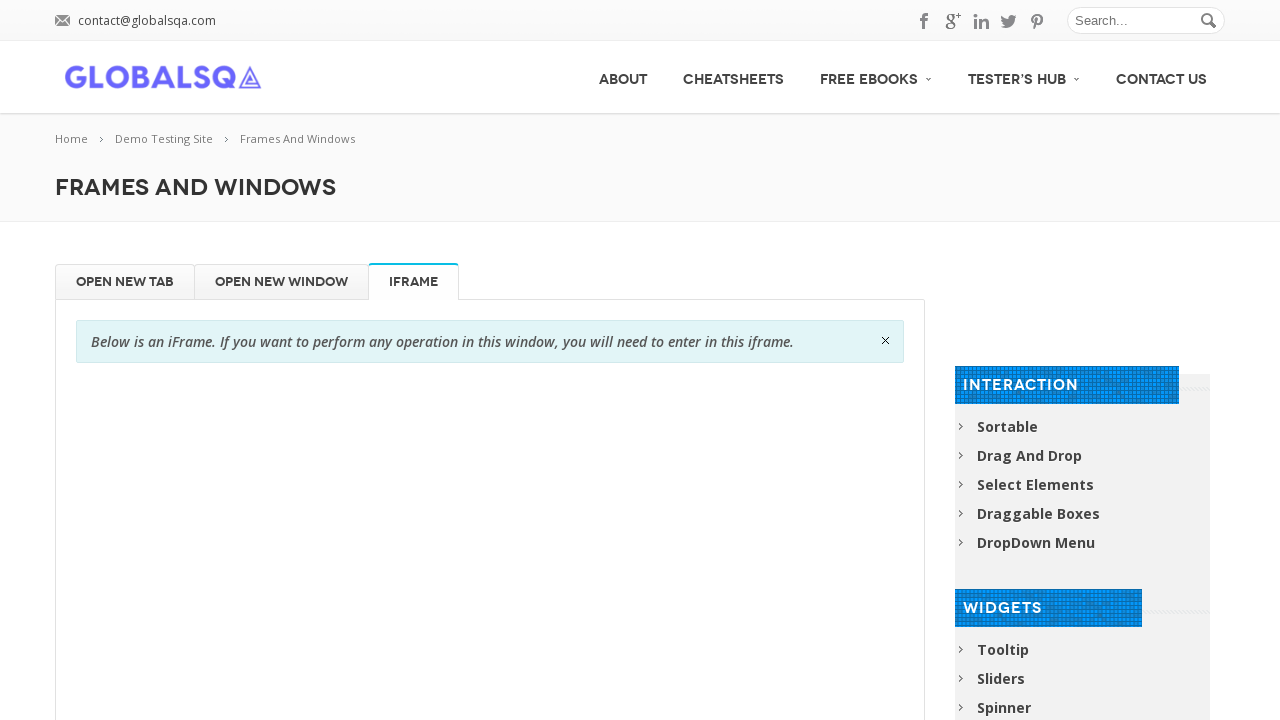

Located and switched to the iframe
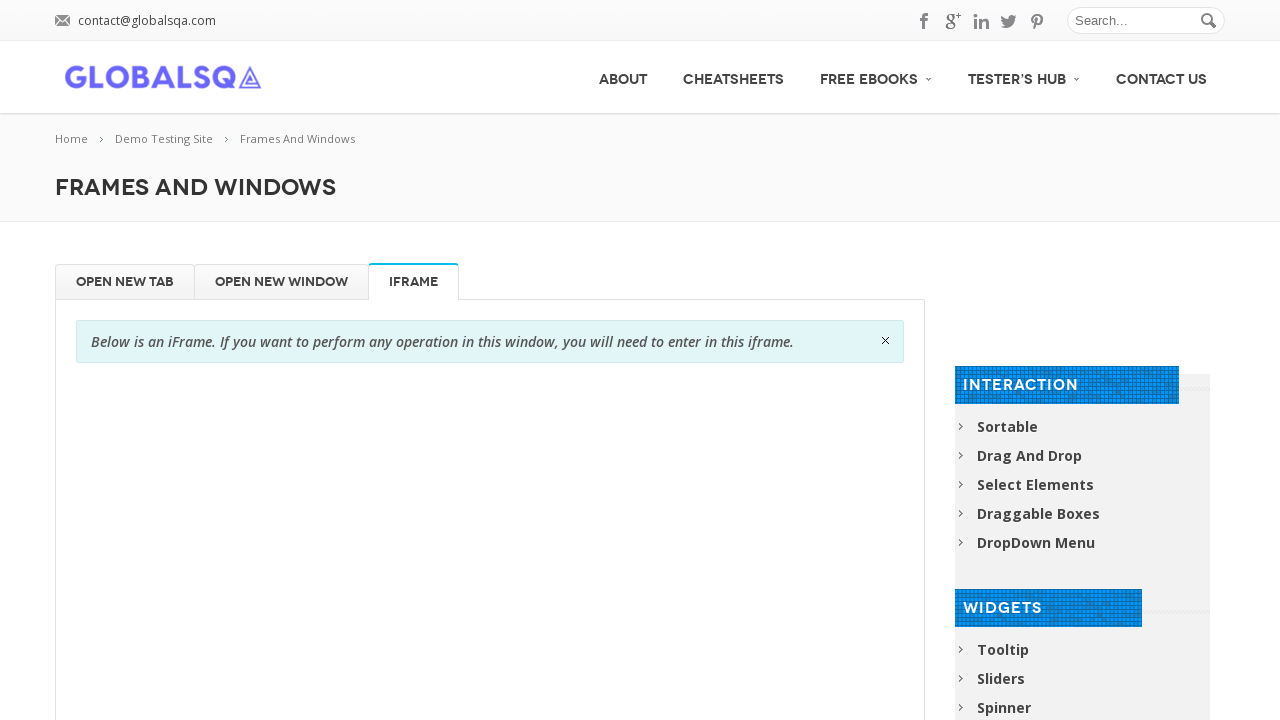

Entered 'Advanced Selenium' in the search field inside the iframe on xpath=//iframe[@class=' lazyloaded'] >> internal:control=enter-frame >> xpath=//
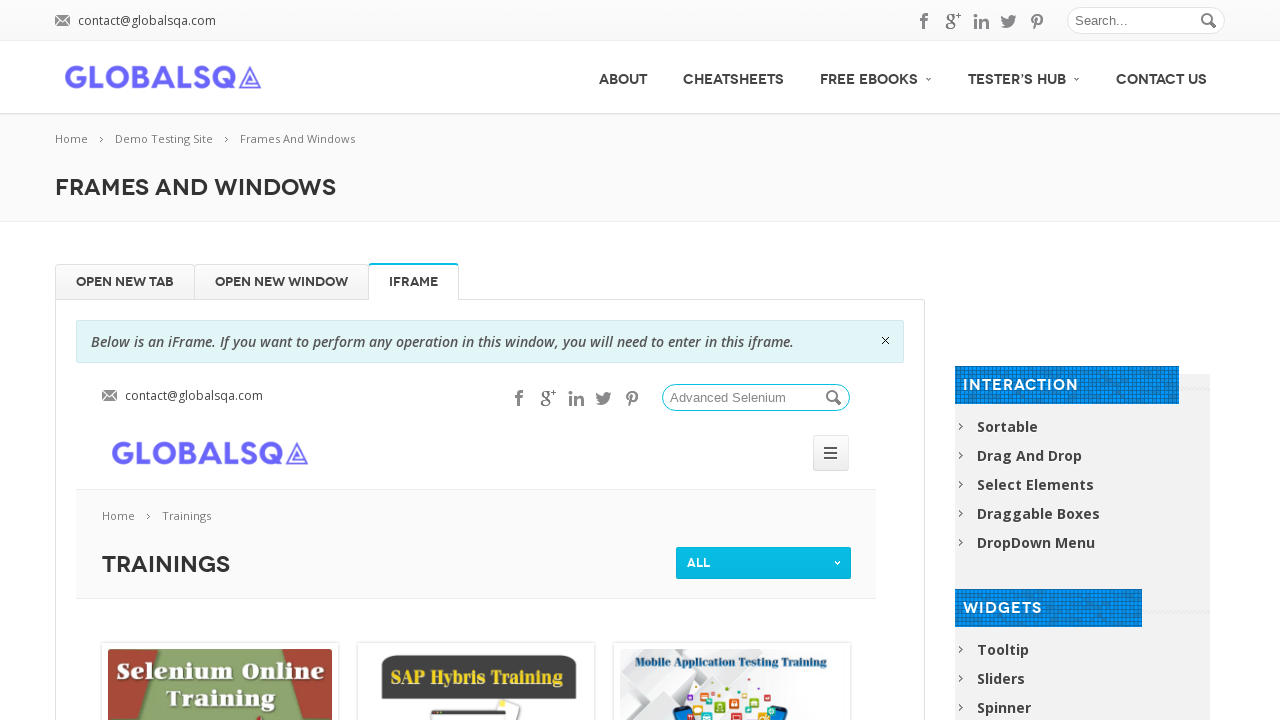

Cleared the search field in the main page on xpath=//input[@id='s']
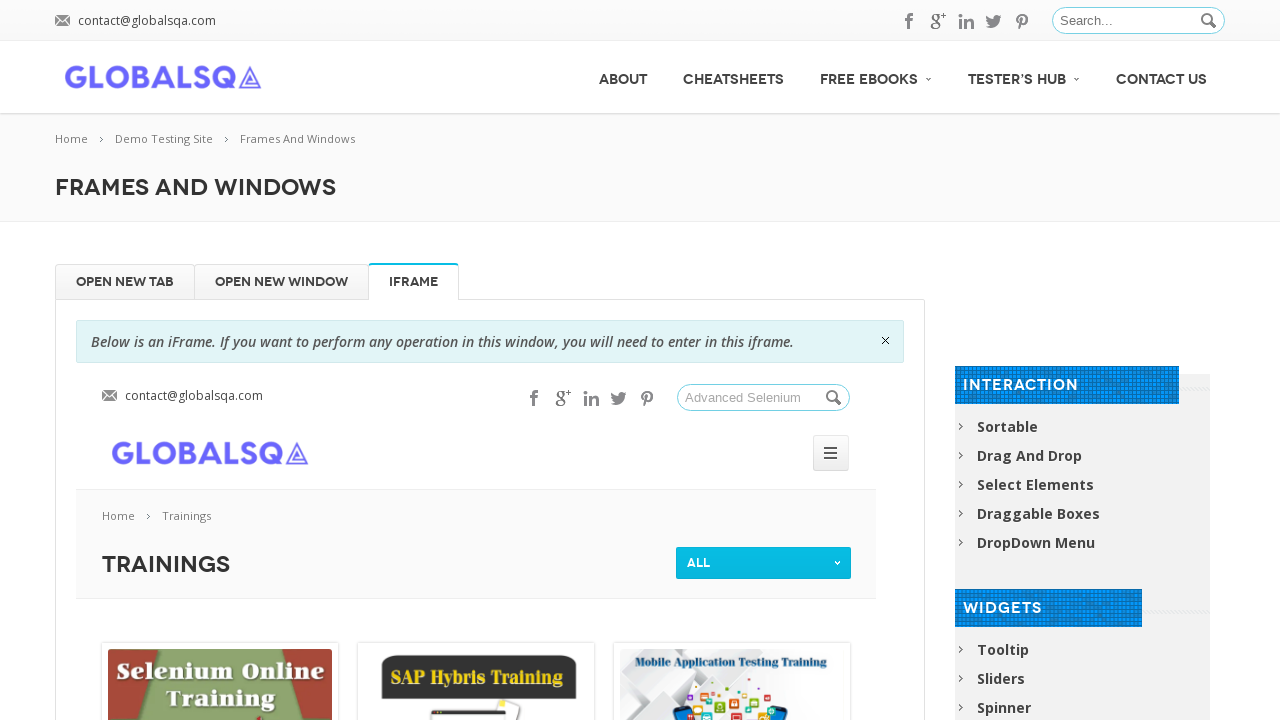

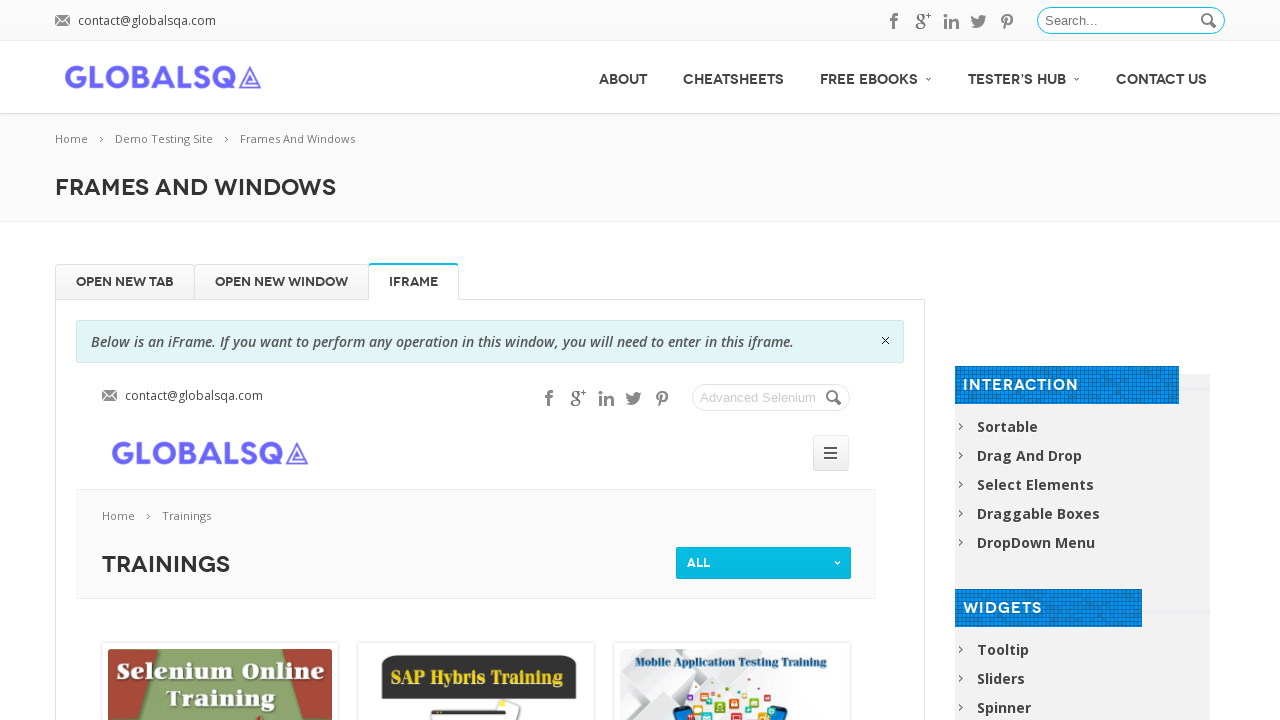